Tests tooltip functionality by hovering over an age input field and verifying the tooltip text appears

Starting URL: https://automationfc.github.io/jquery-tooltip/

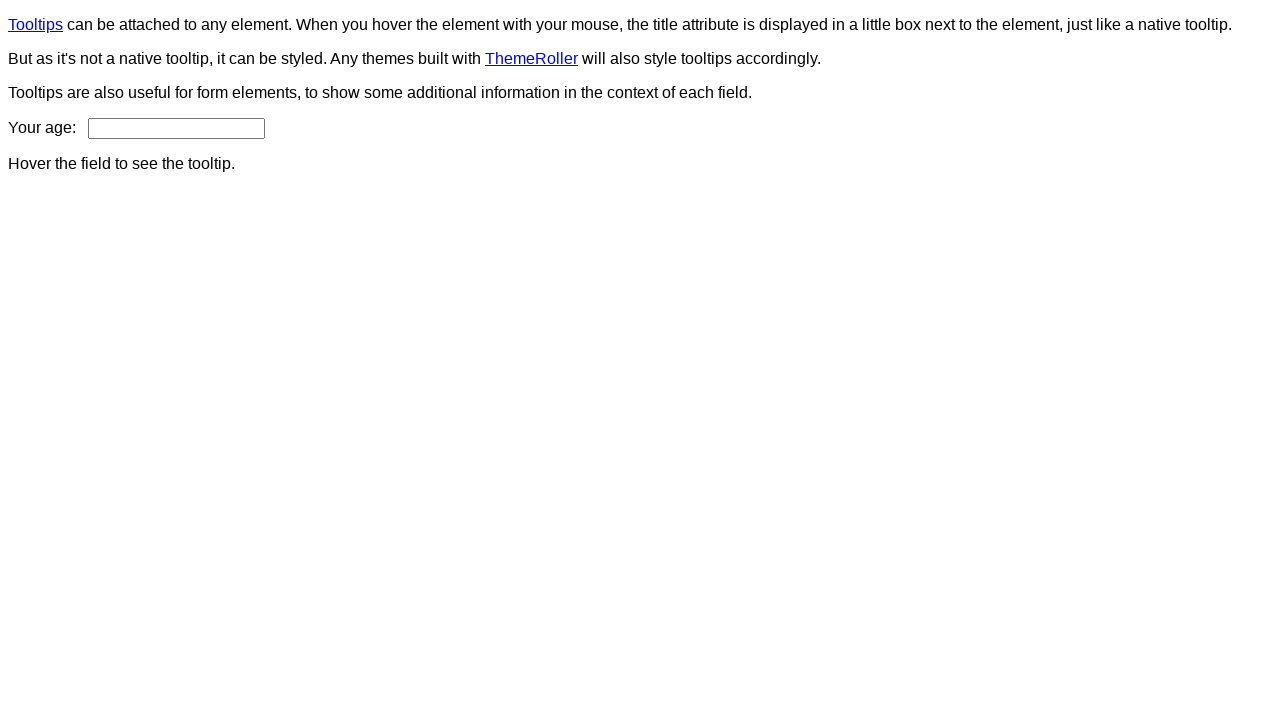

Navigated to jQuery tooltip test page
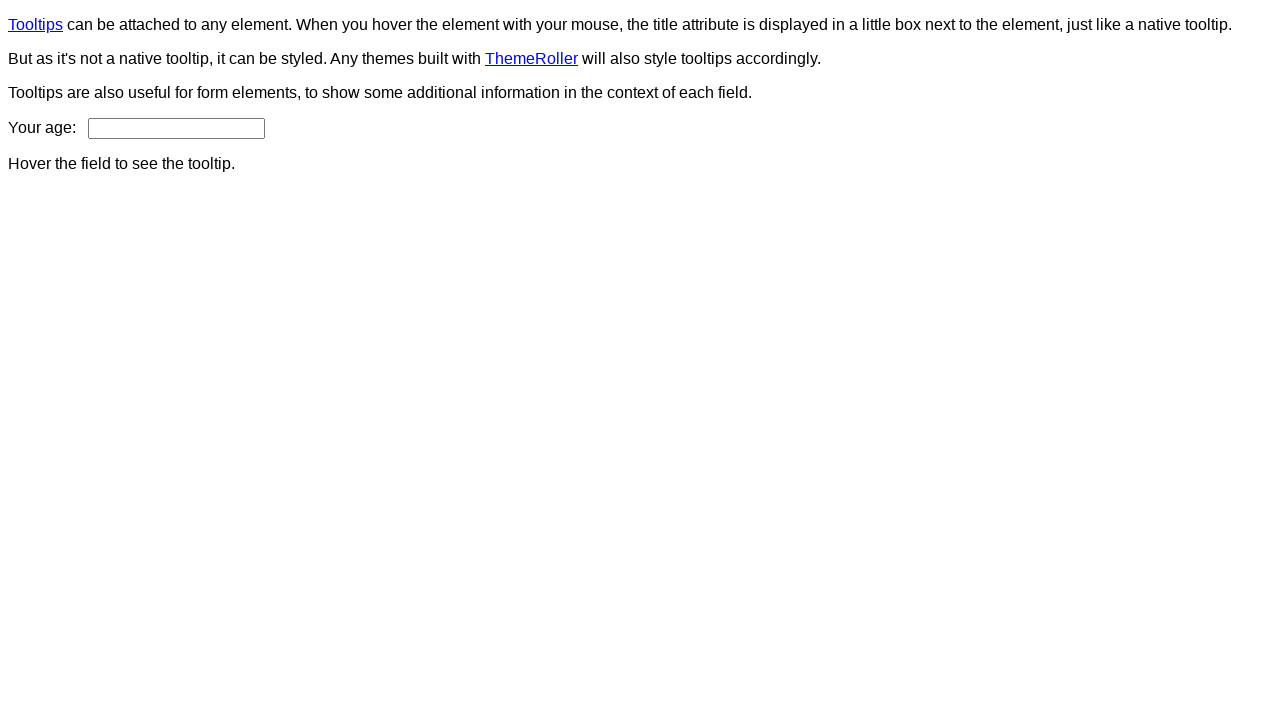

Hovered over age input field at (176, 128) on input#age
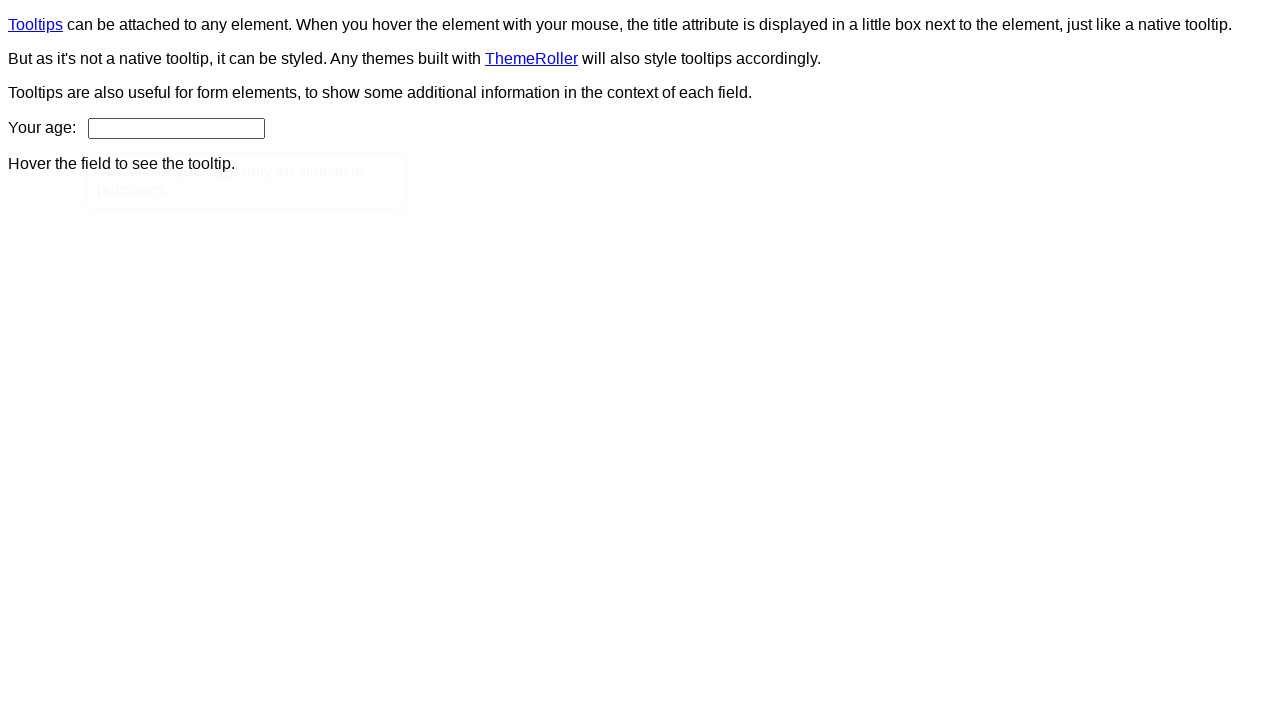

Tooltip content appeared
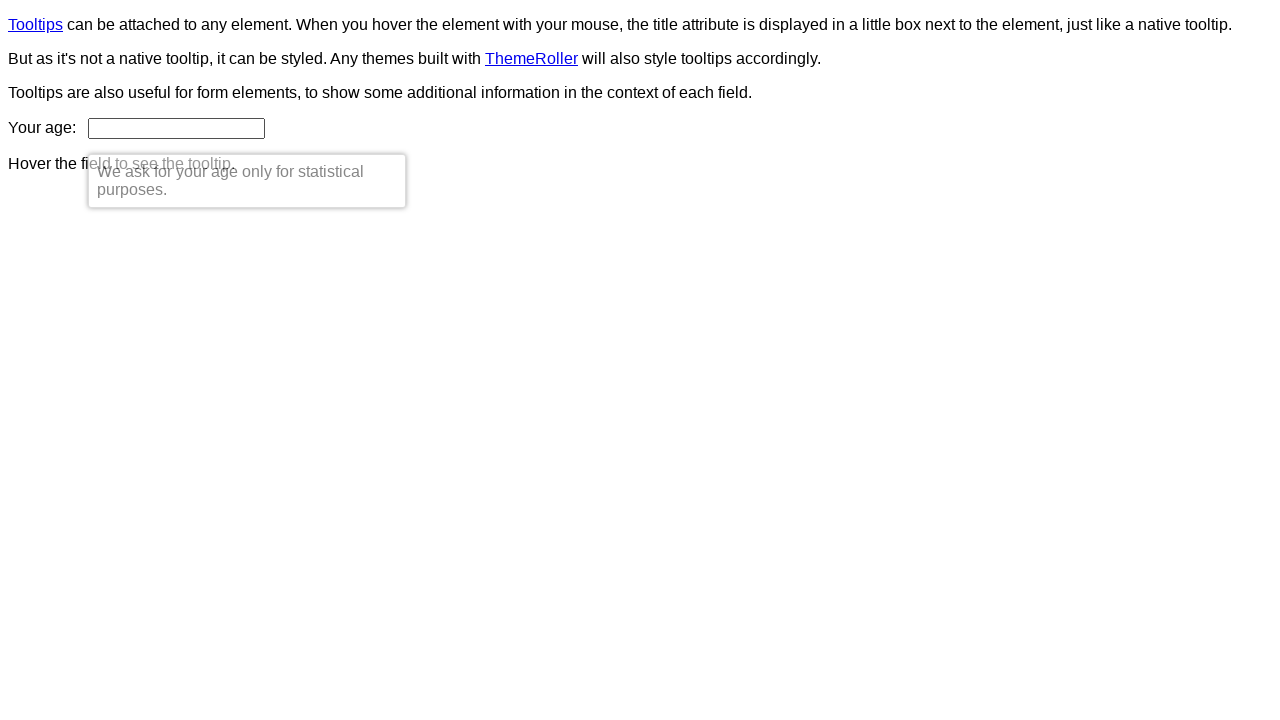

Retrieved tooltip text content
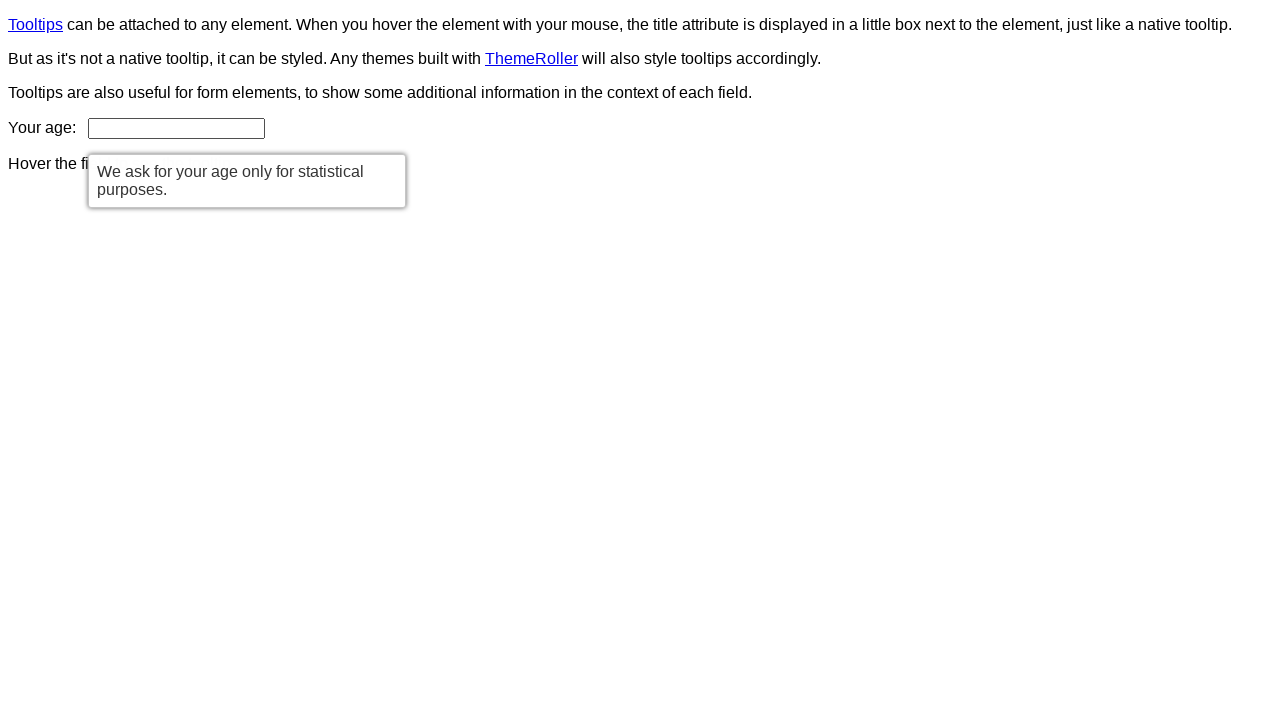

Verified tooltip text matches expected message: 'We ask for your age only for statistical purposes.'
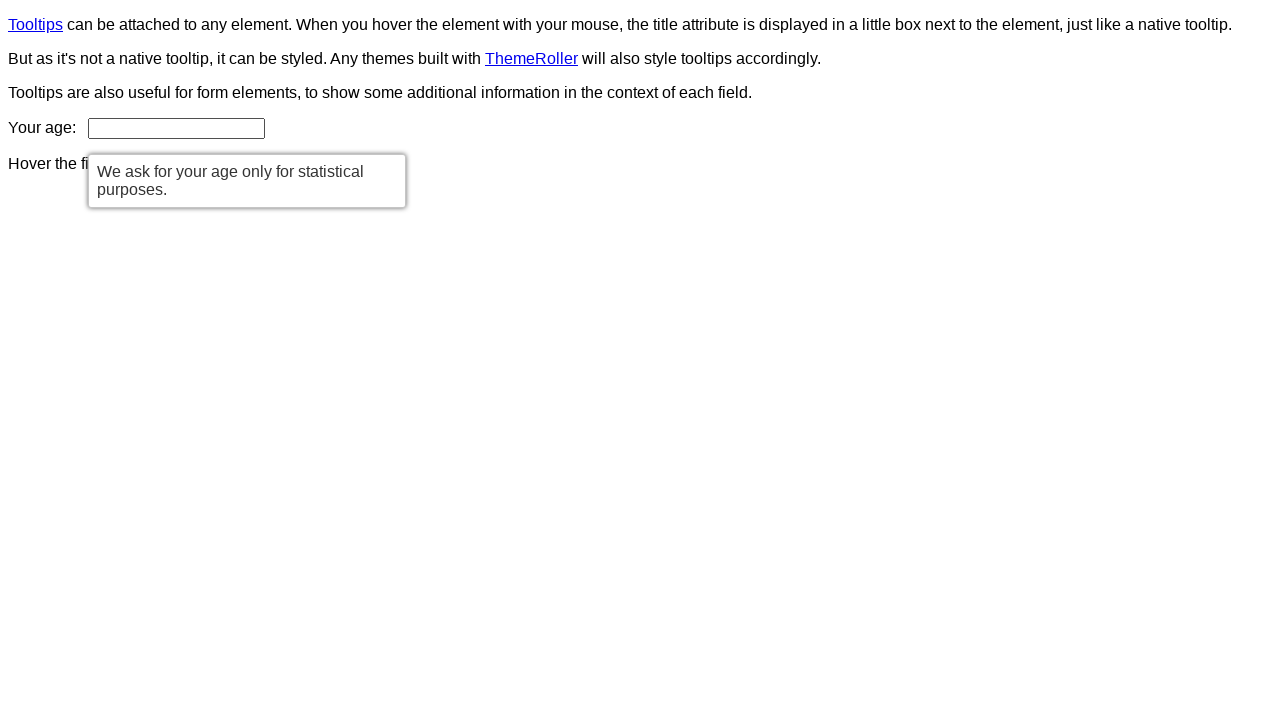

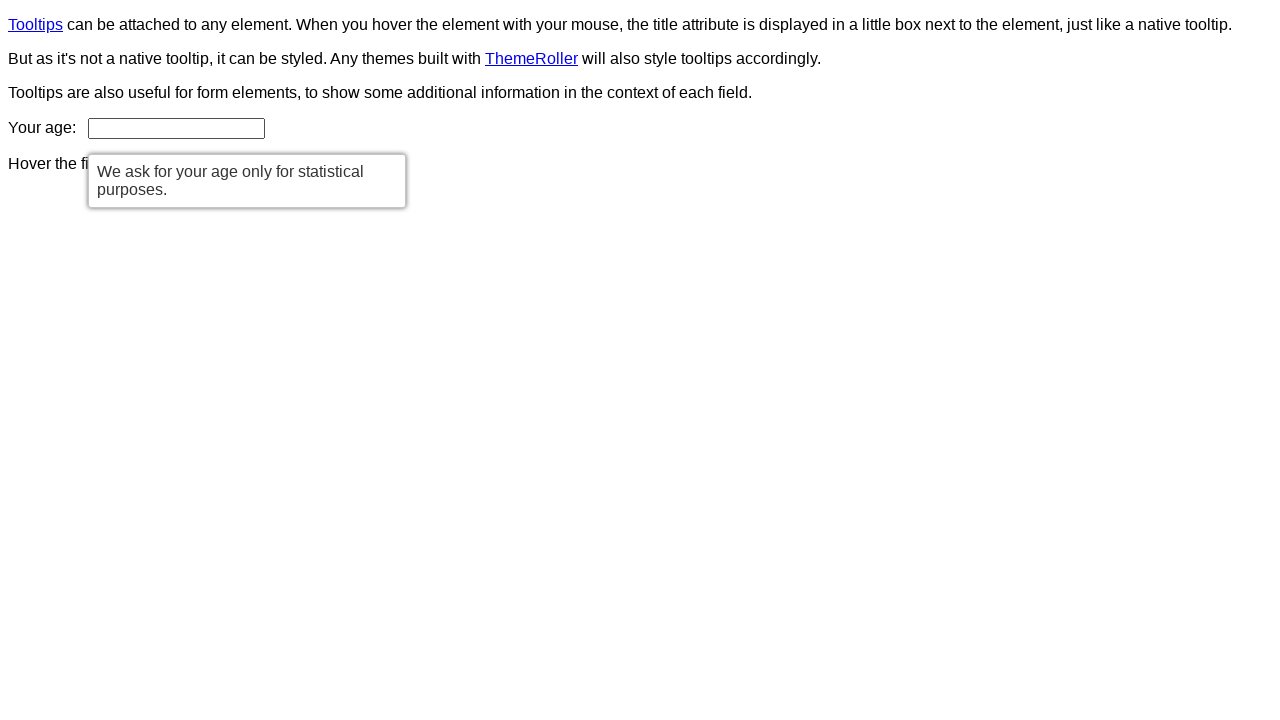